Navigates to the Python.org homepage, verifies the page title contains "Python", and clicks on the news section element.

Starting URL: http://www.python.org

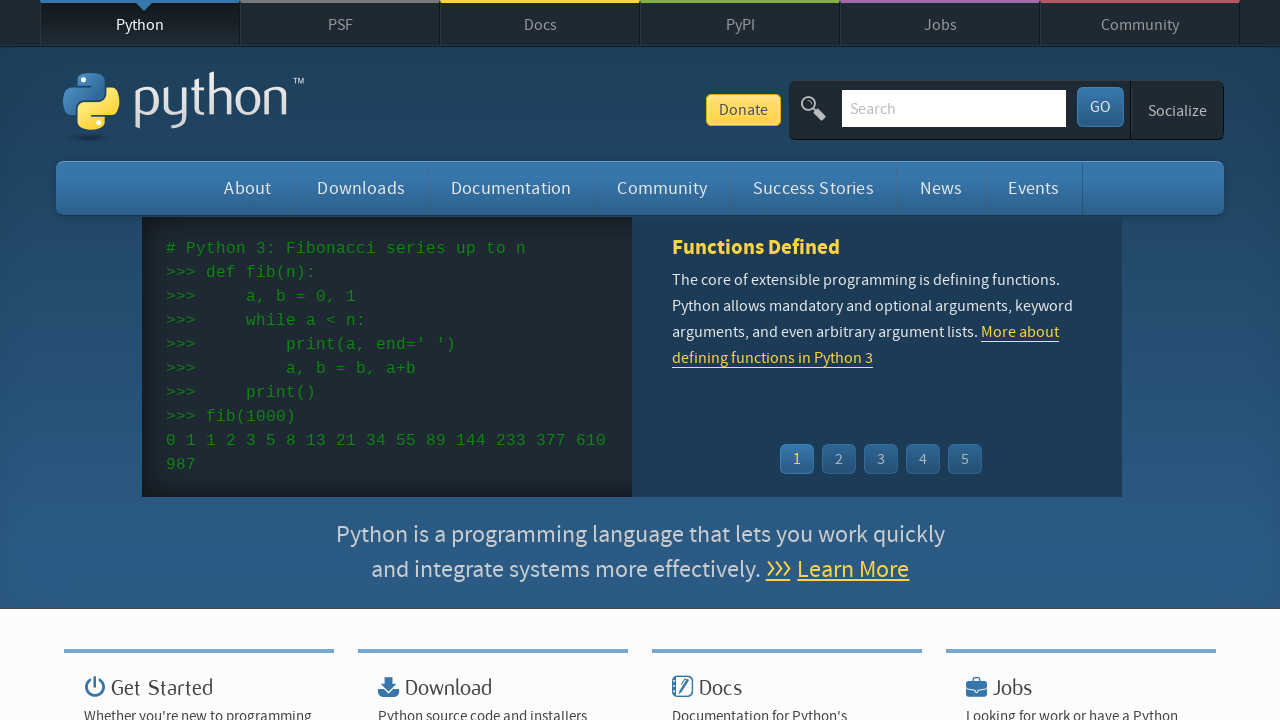

Navigated to Python.org homepage
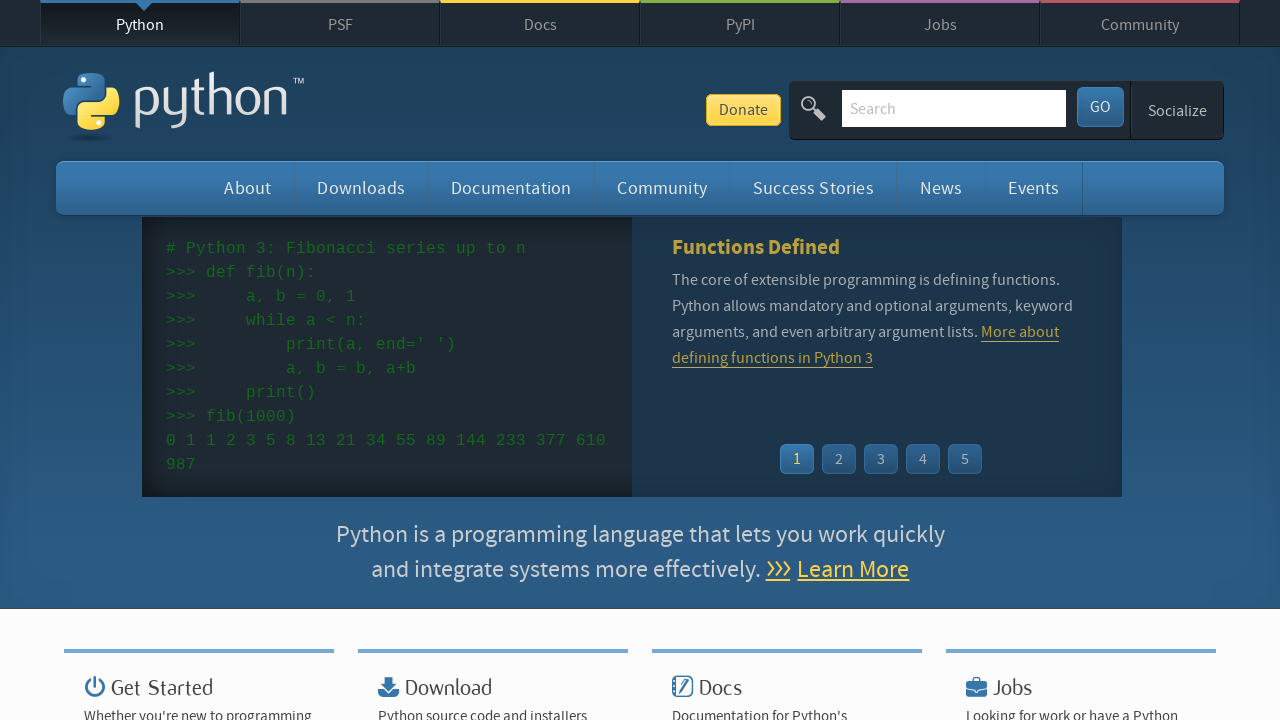

Verified page title contains 'Python'
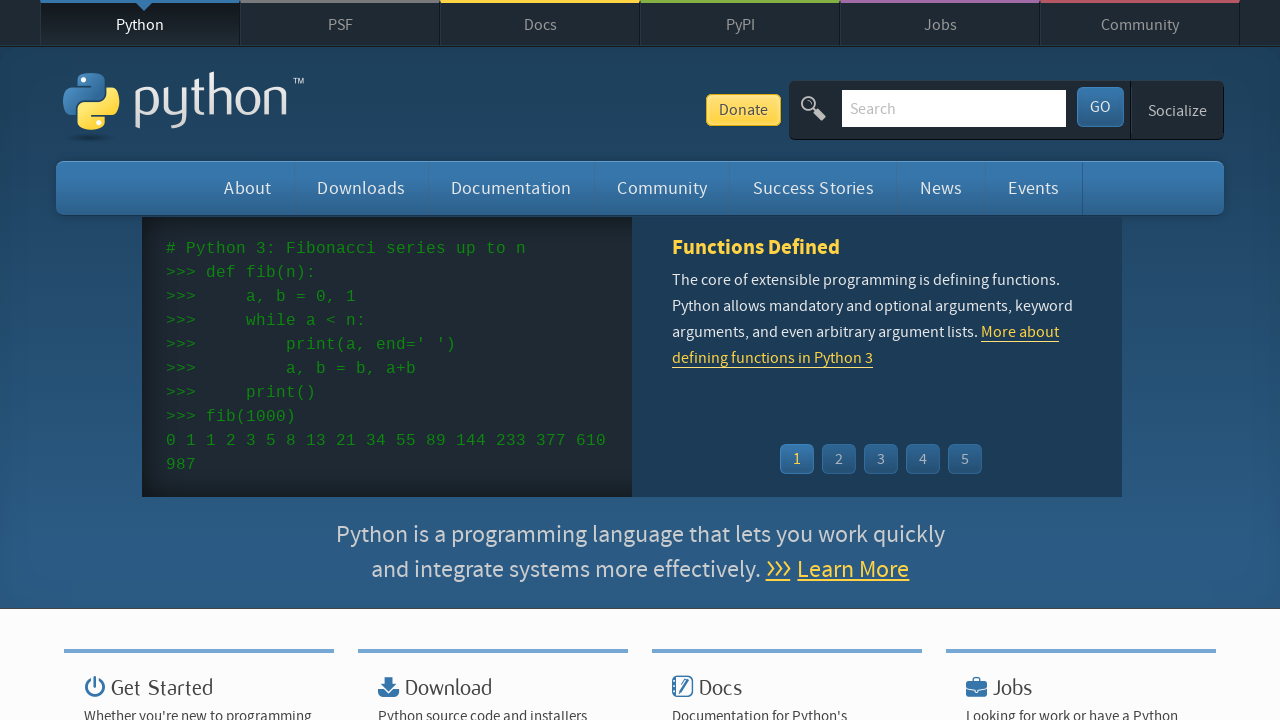

Clicked on the news section element at (941, 188) on #news
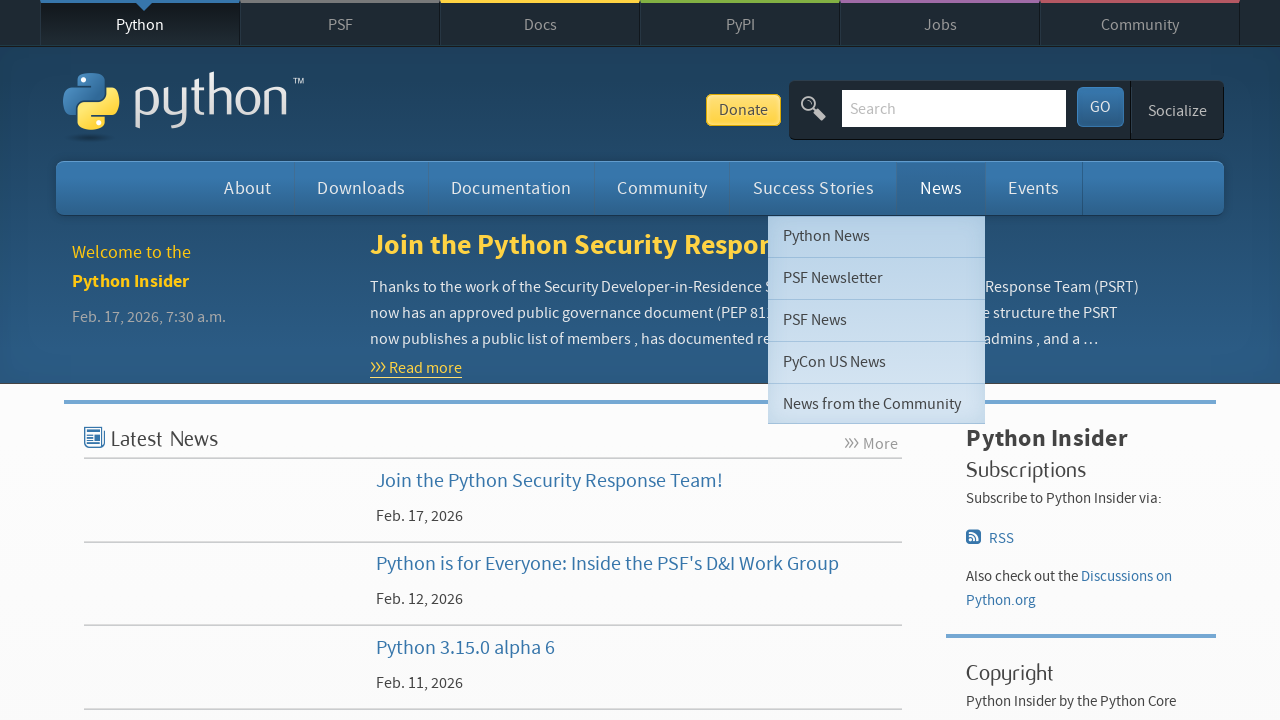

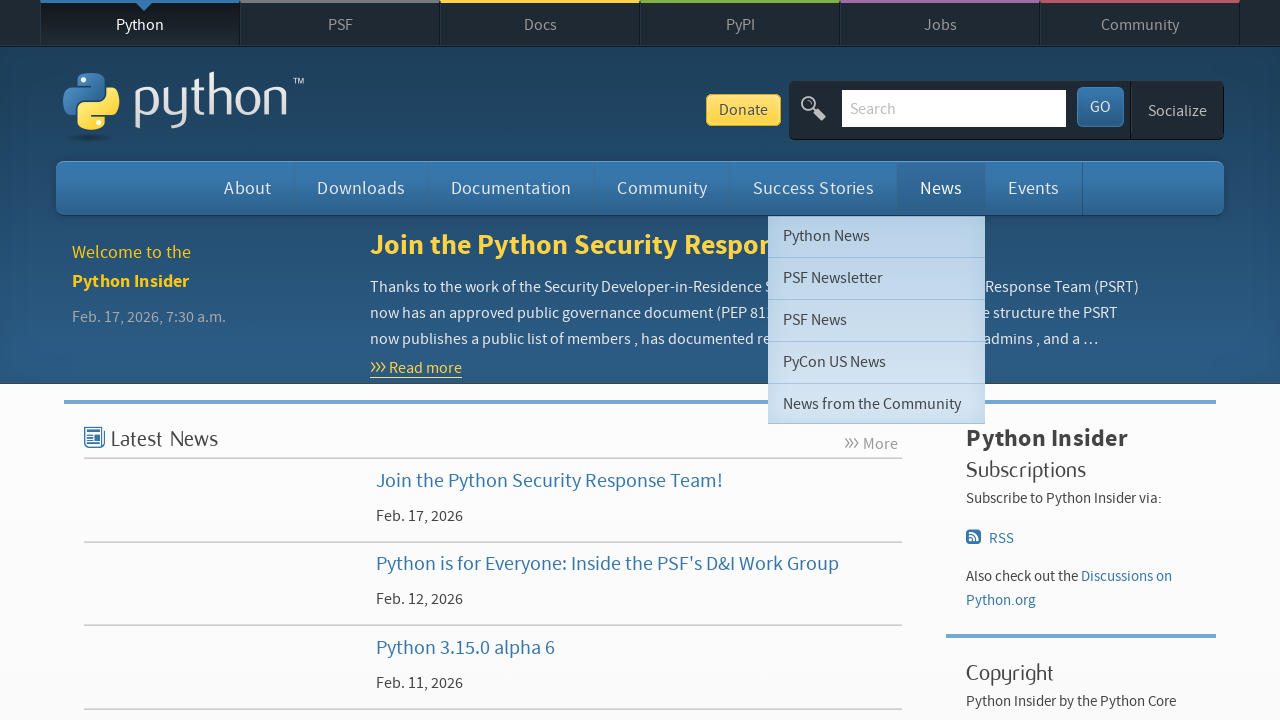